Tests login form validation with empty credentials by entering text in username and password fields, clearing them, clicking login, and verifying the "Username is required" error message appears

Starting URL: https://www.saucedemo.com/

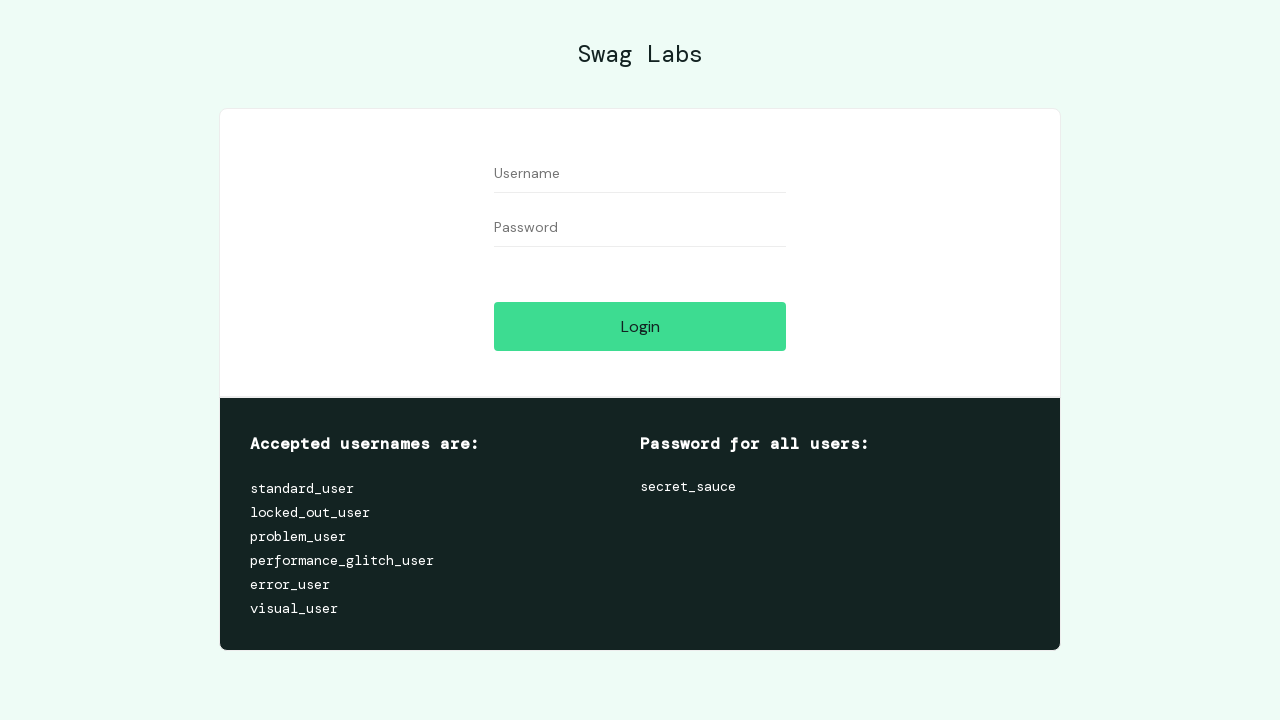

Entered 'testuser123' in username field on input[data-test='username']
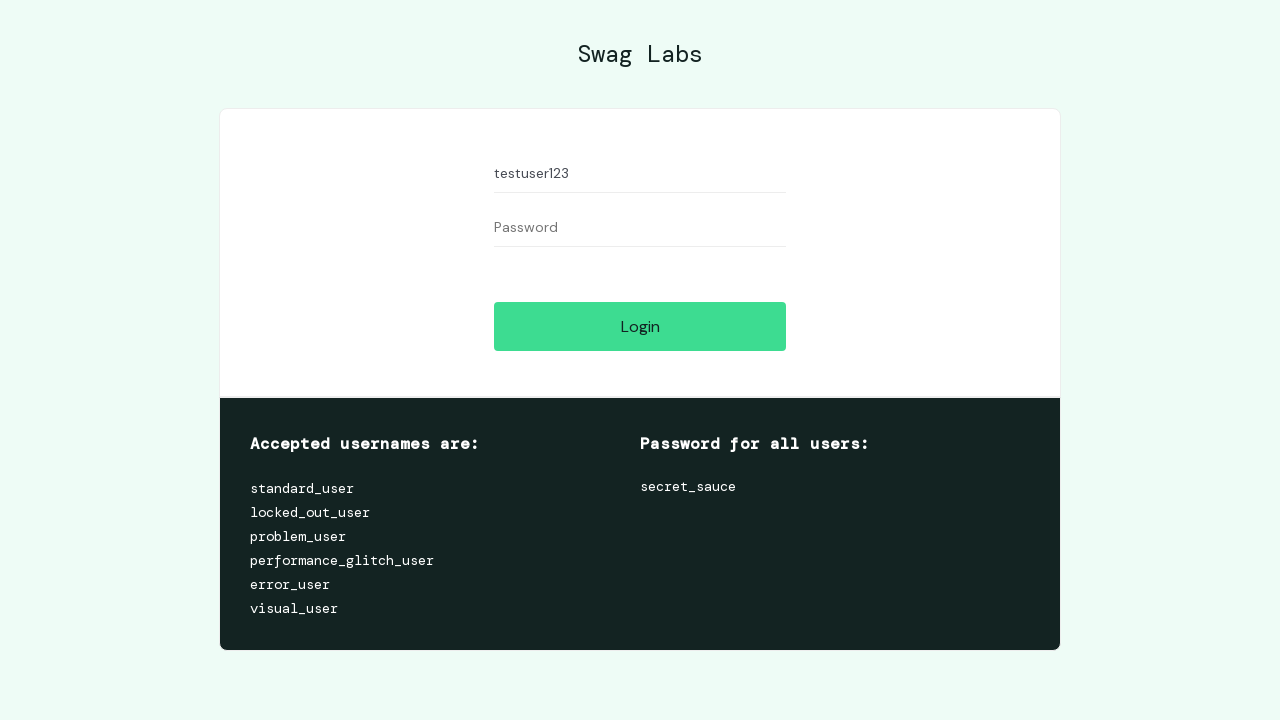

Entered 'testpass456' in password field on input[data-test='password']
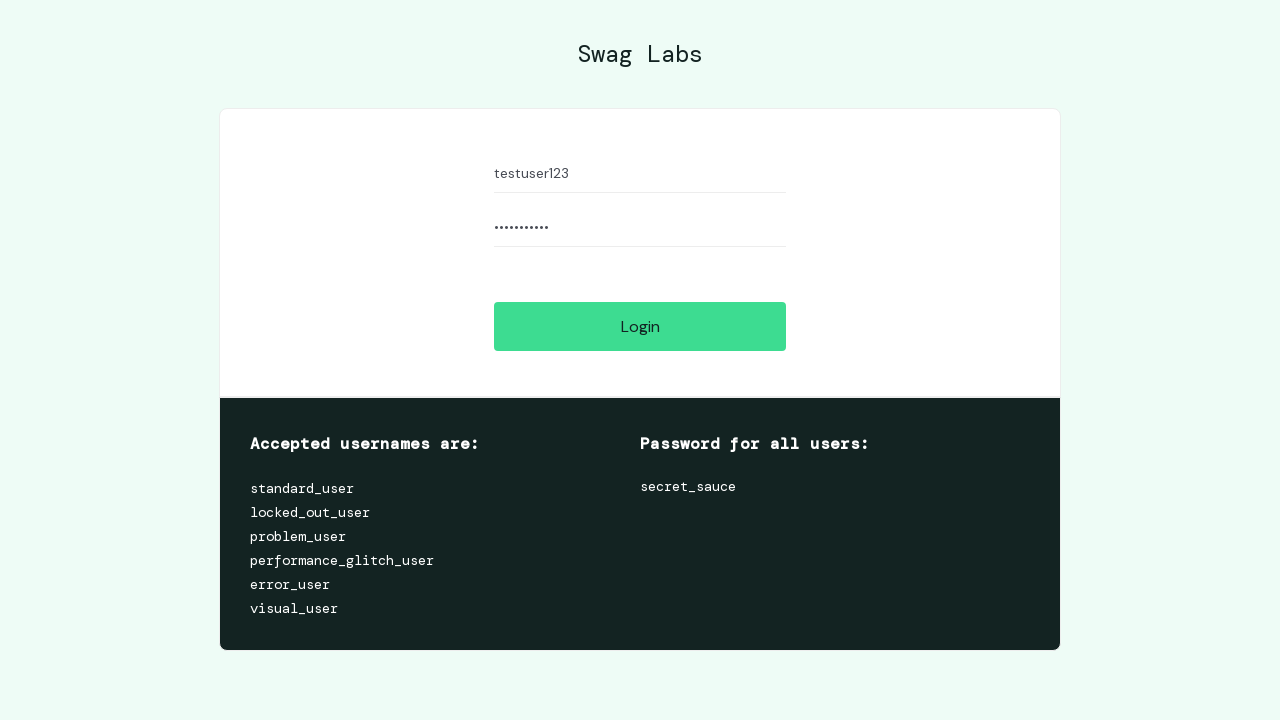

Cleared username field on input[data-test='username']
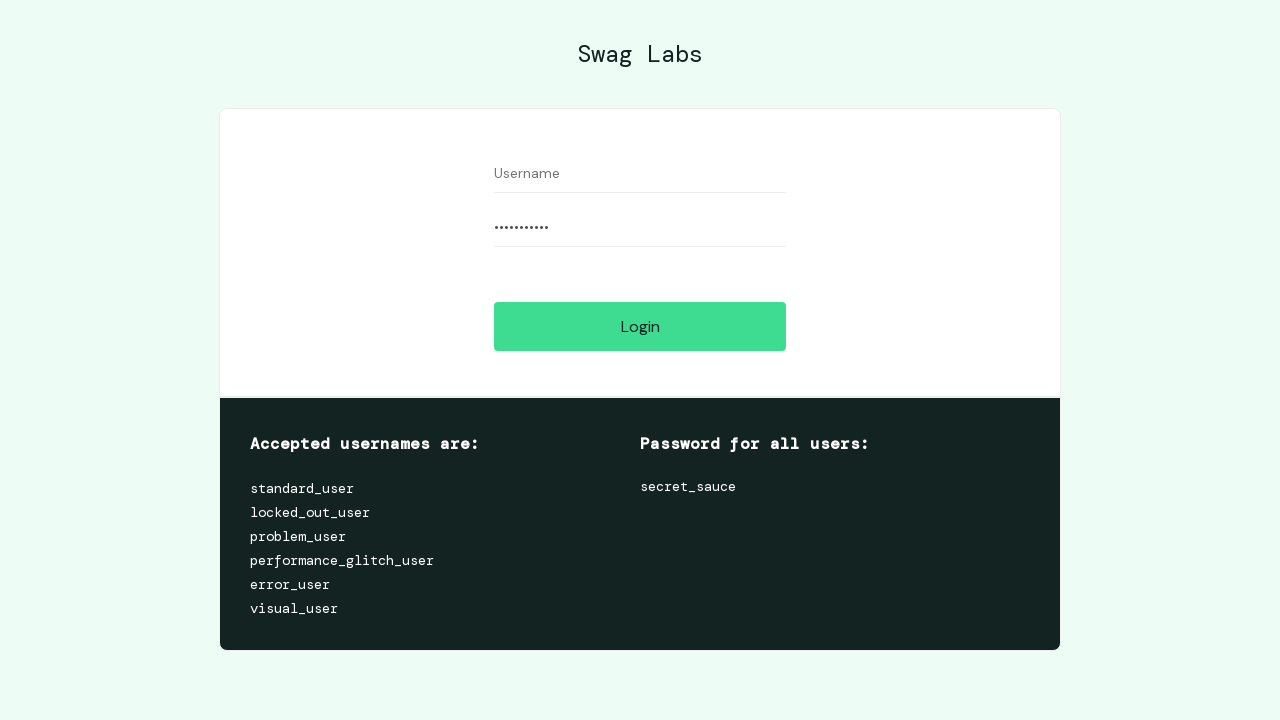

Cleared password field on input[data-test='password']
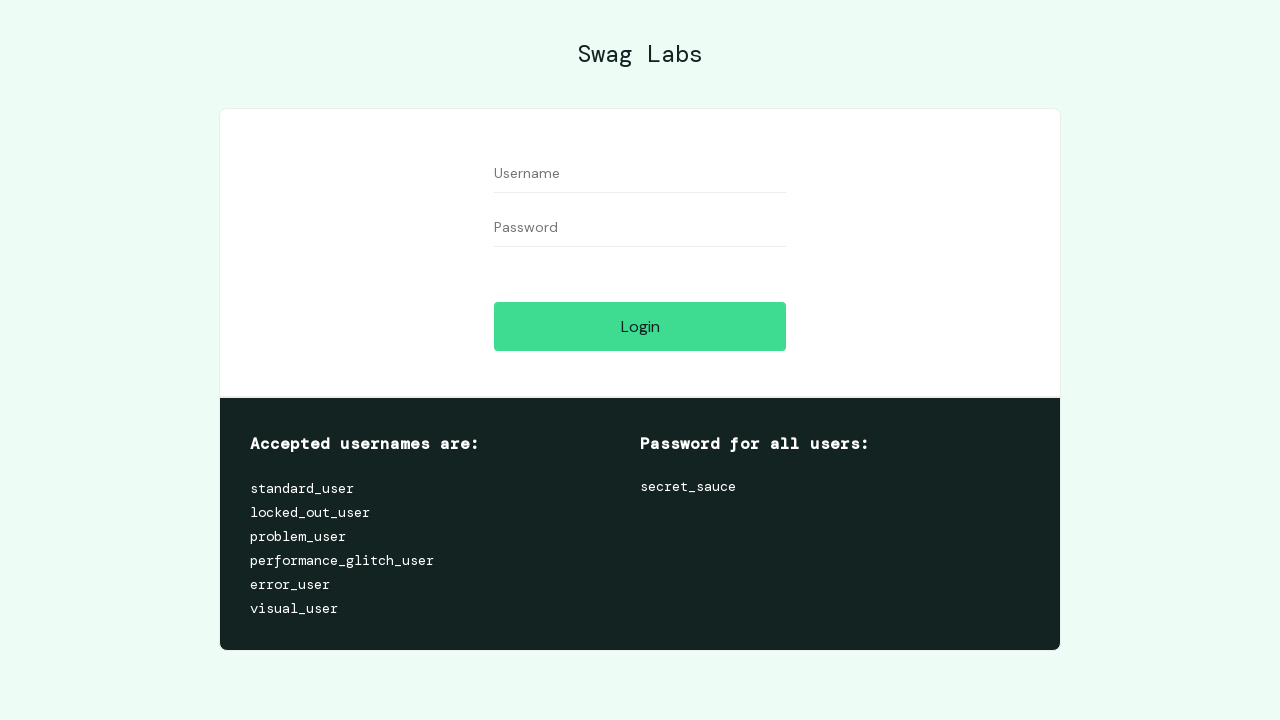

Clicked login button with empty credentials at (640, 326) on input[data-test='login-button']
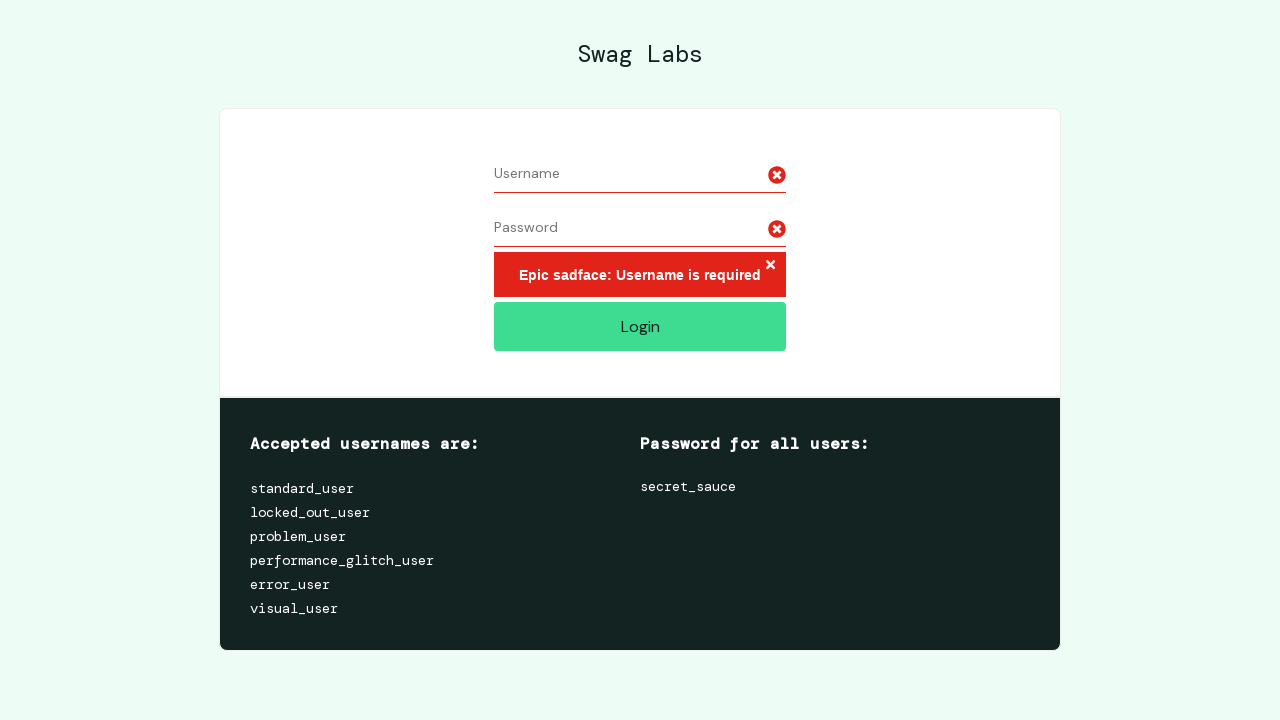

Error message element appeared
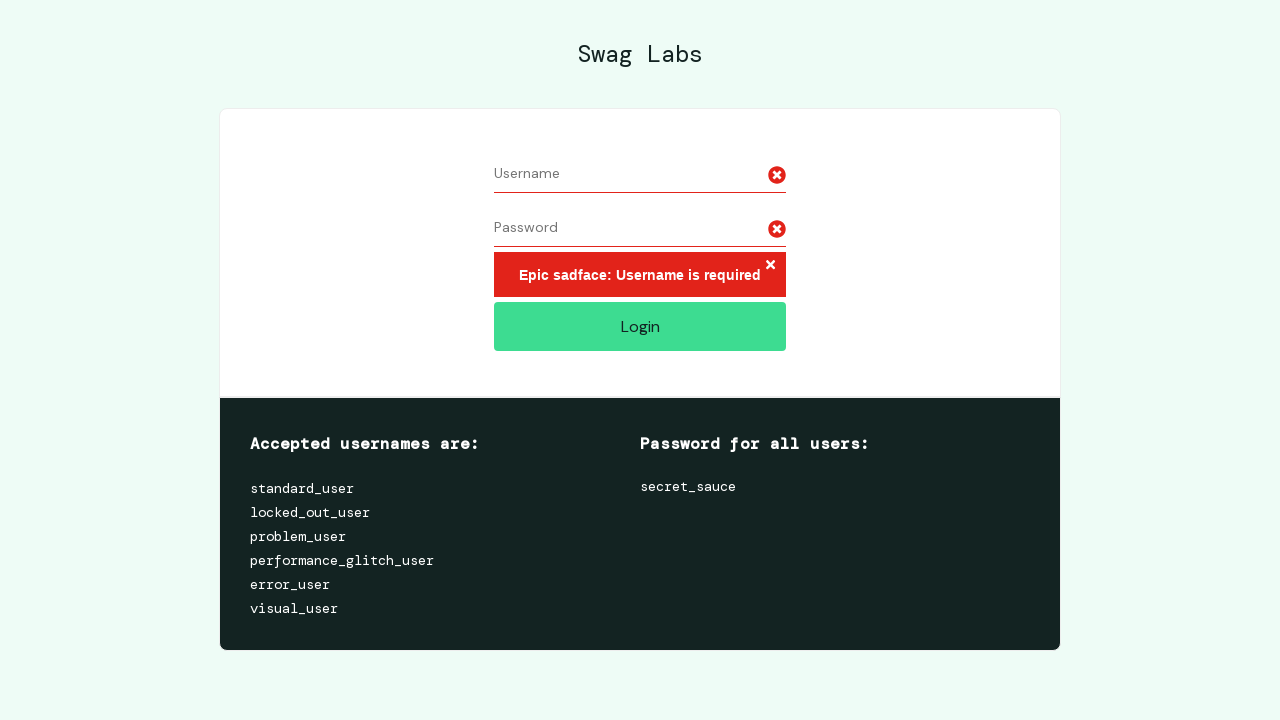

Located error message element
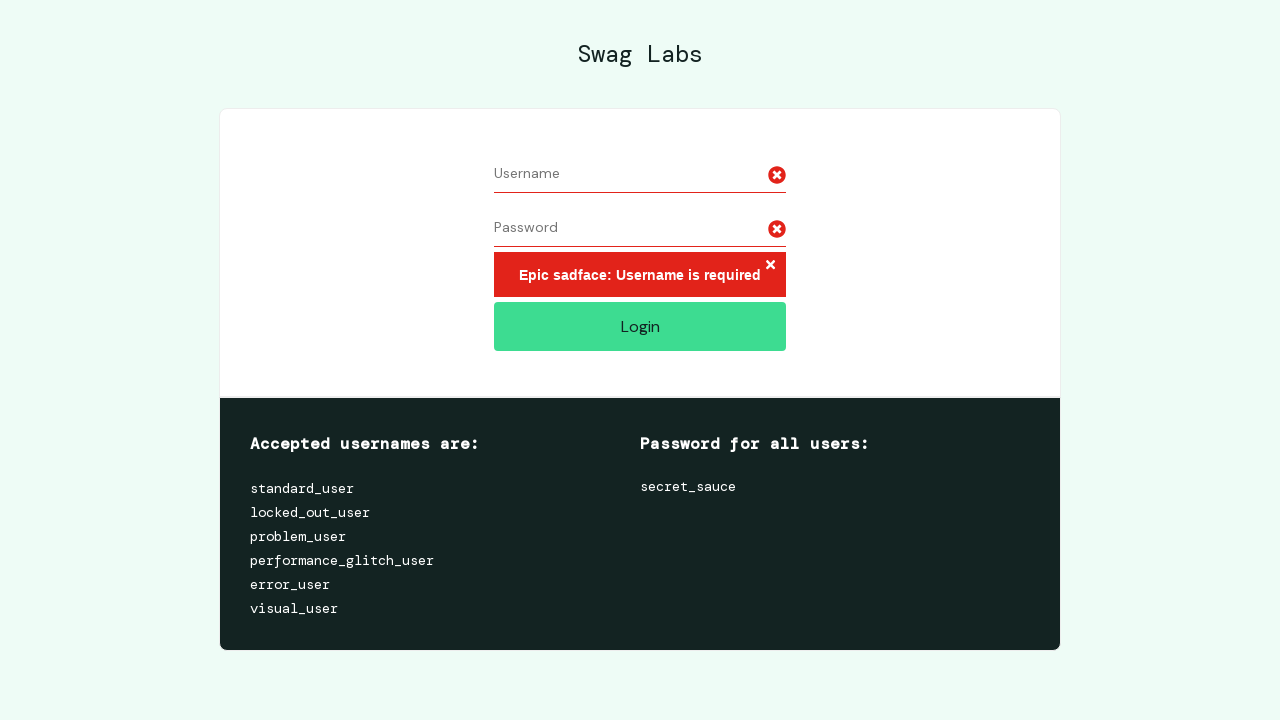

Verified 'Username is required' error message is displayed
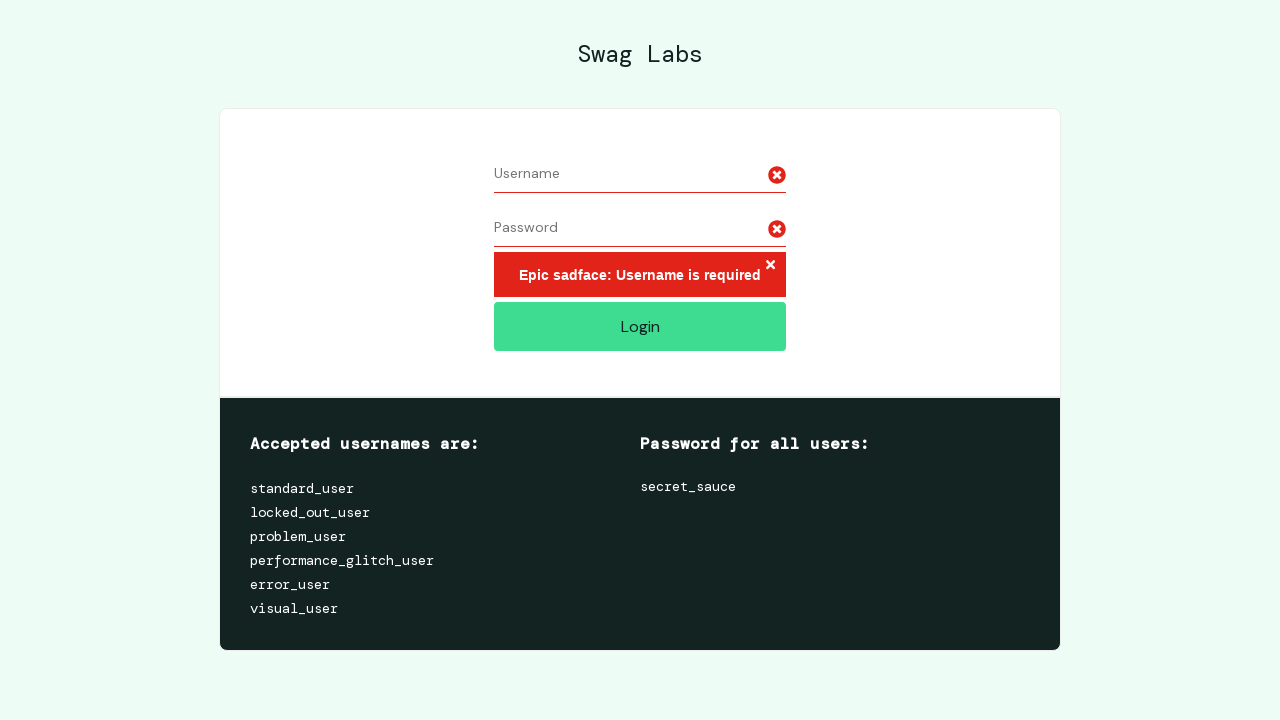

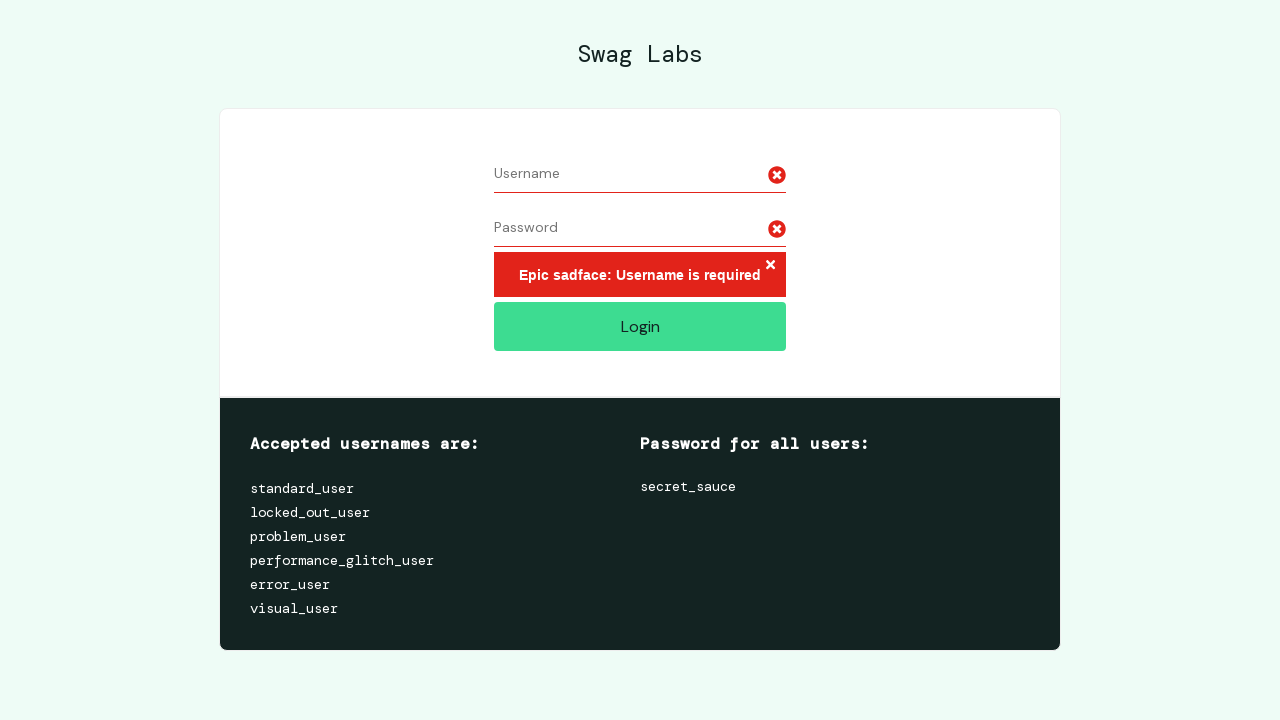